Tests auto-suggestive dropdown functionality by typing "ind" in the country field and selecting "India" from the dropdown suggestions

Starting URL: https://rahulshettyacademy.com/dropdownsPractise/

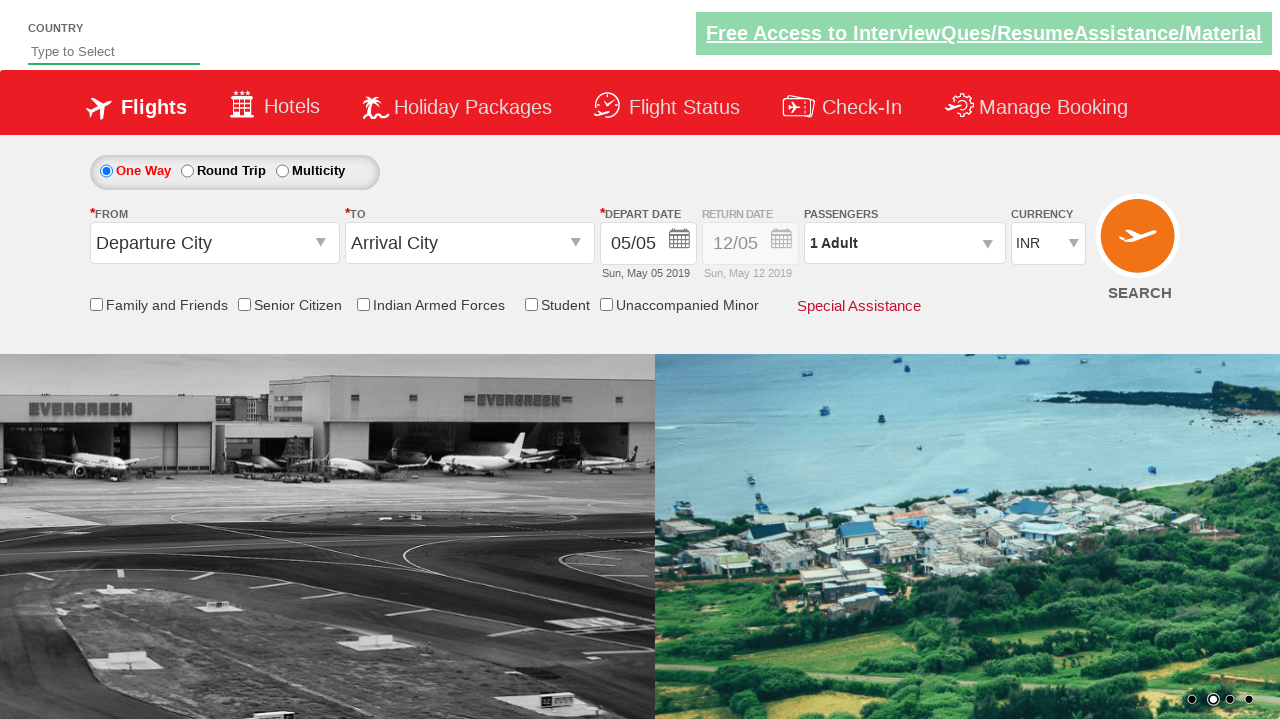

Clicked on the country input field at (114, 52) on input#autosuggest
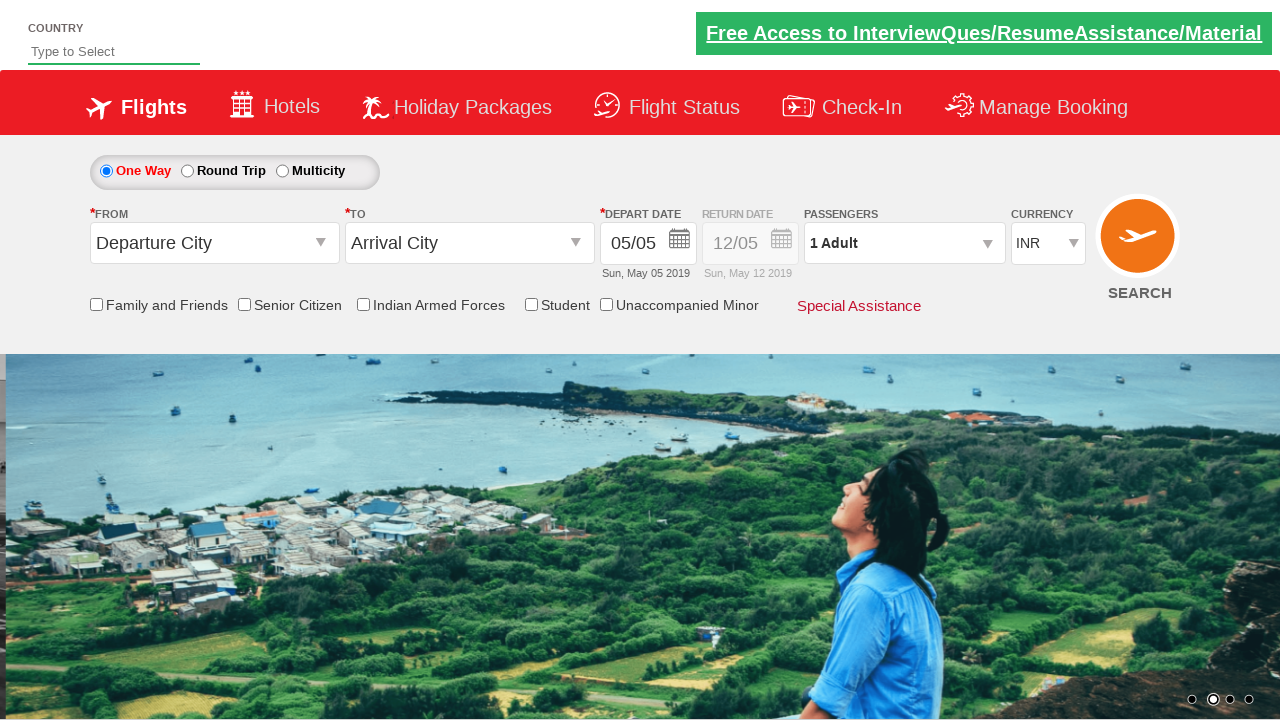

Typed 'ind' in the country field to trigger auto-suggestions on input#autosuggest
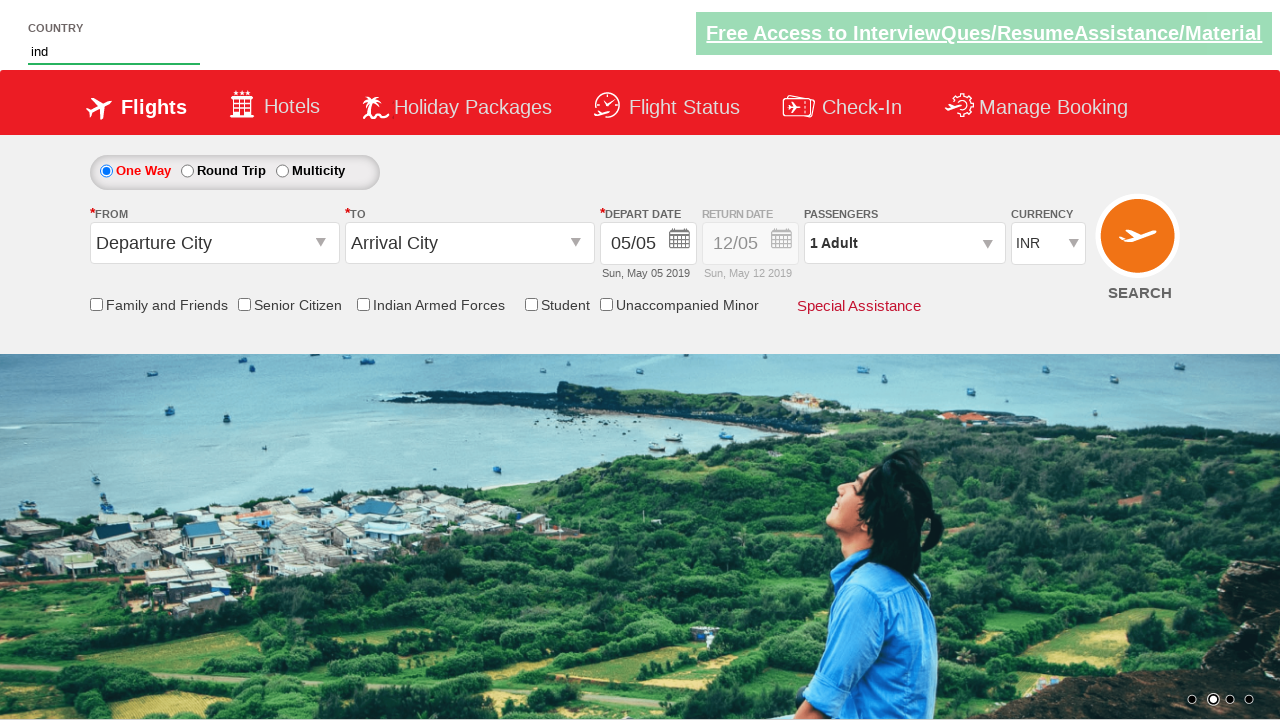

Dropdown suggestions appeared
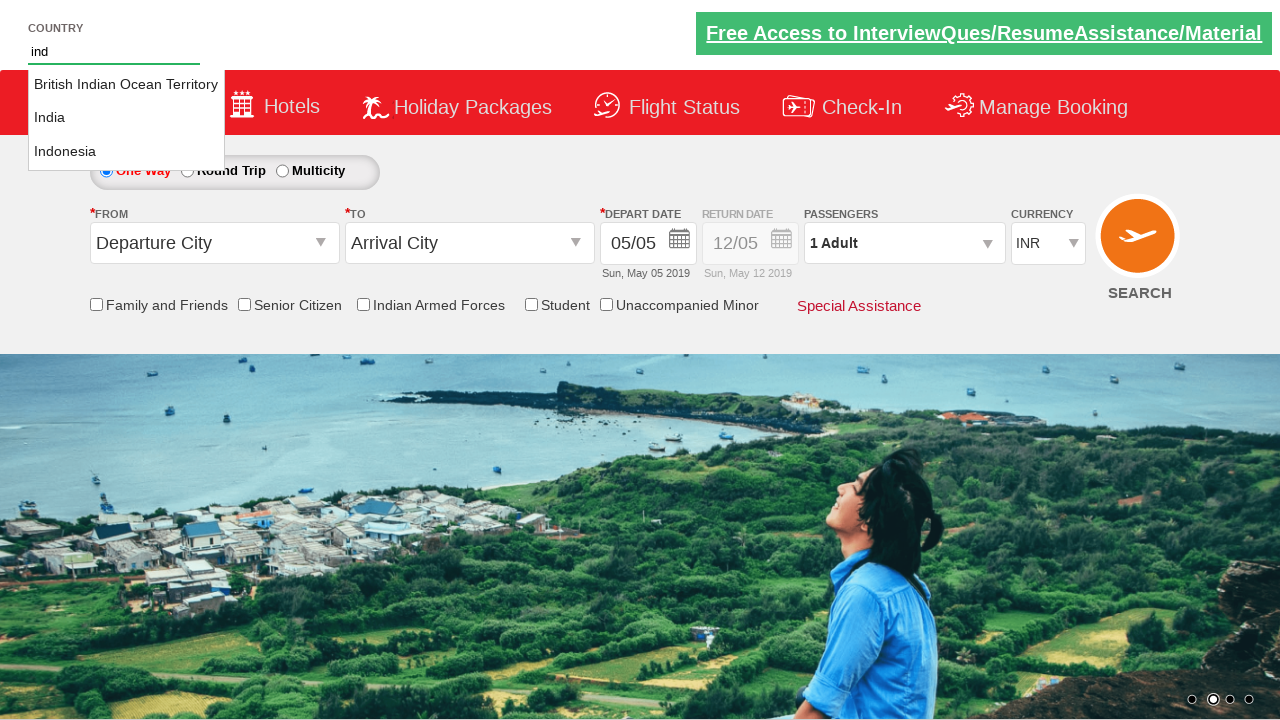

Selected 'India' from the dropdown suggestions at (126, 118) on a.ui-corner-all >> nth=1
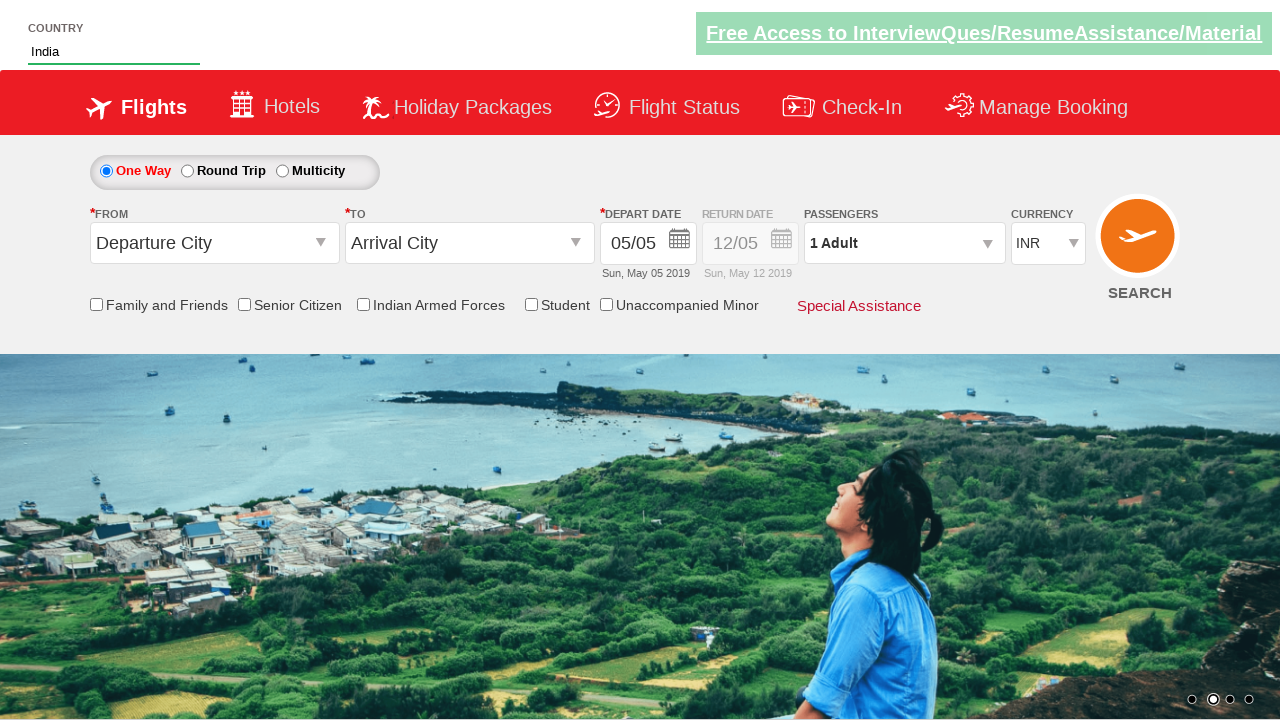

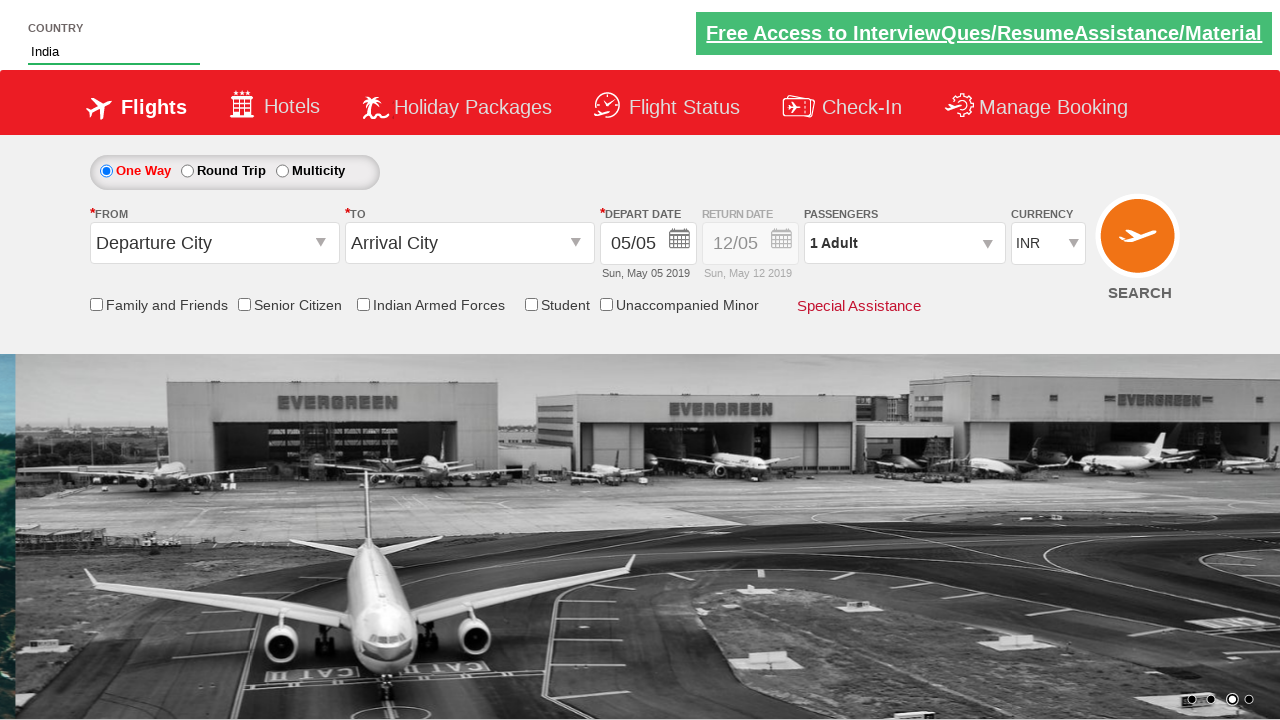